Tests hover interaction by moving mouse over a text input field and verifying that a tooltip appears with expected content.

Starting URL: https://automationfc.github.io/jquery-tooltip/

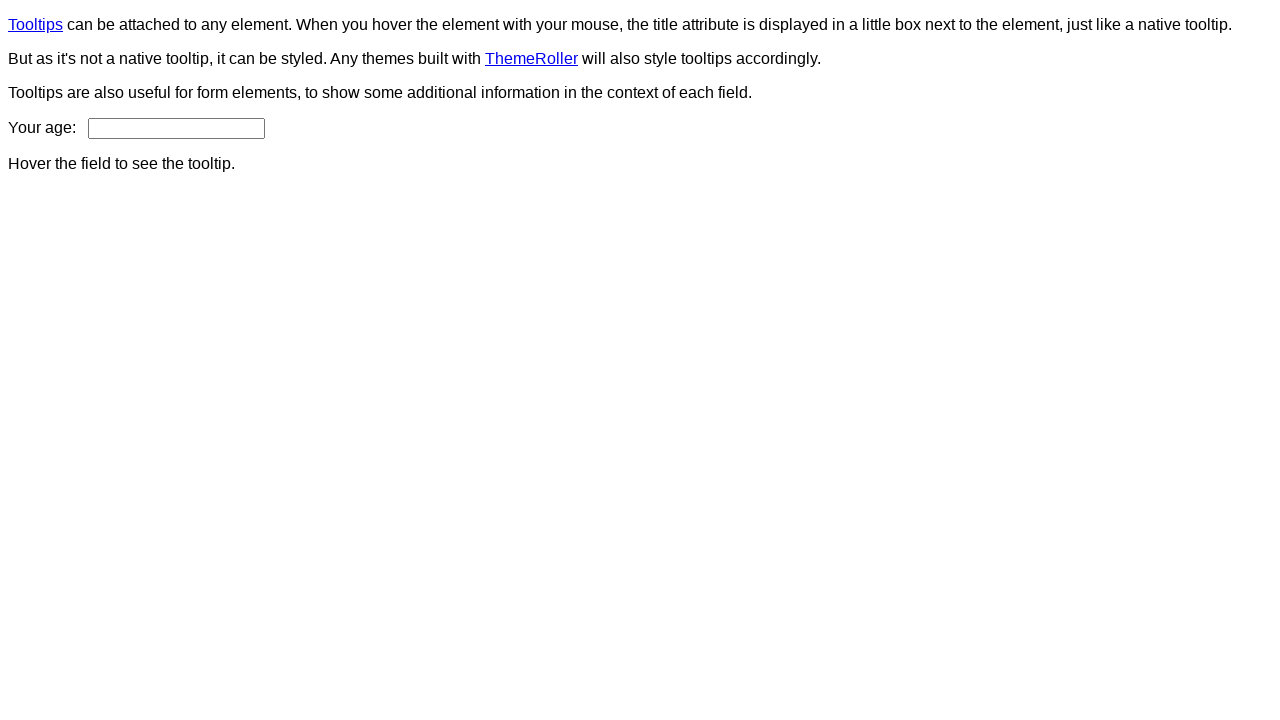

Hovered over age input field at (176, 128) on input#age
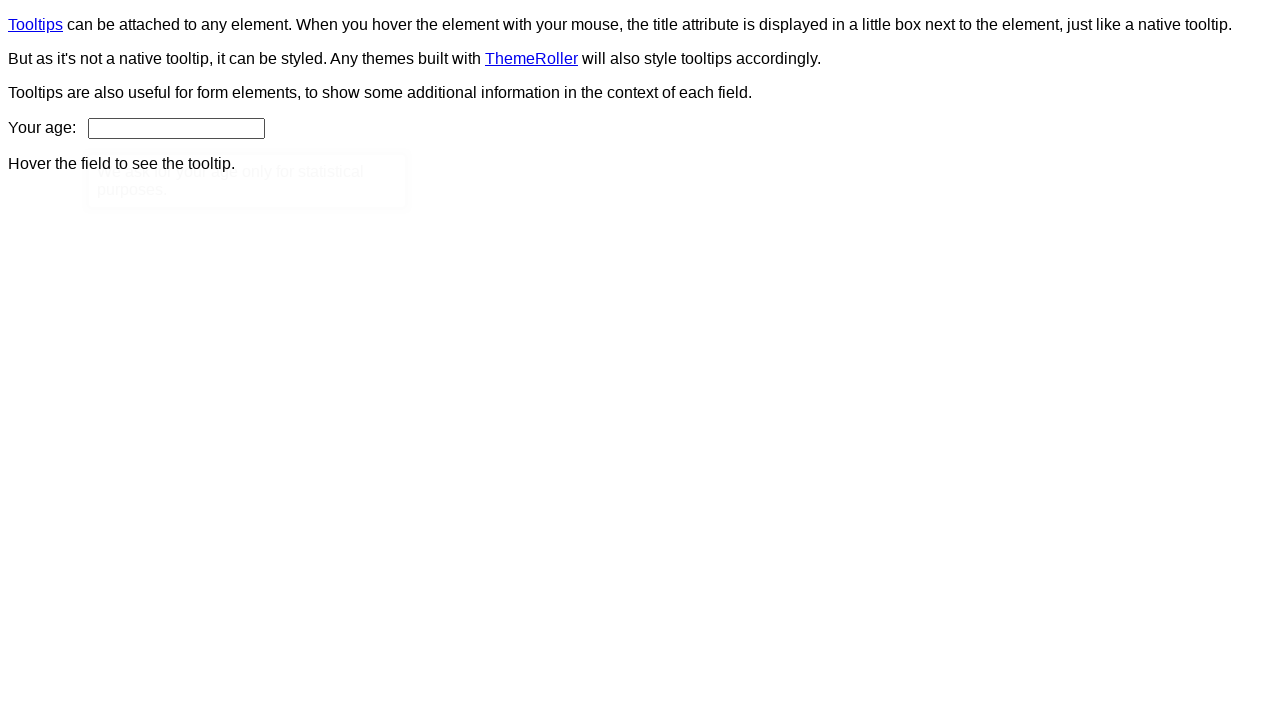

Tooltip appeared and is visible
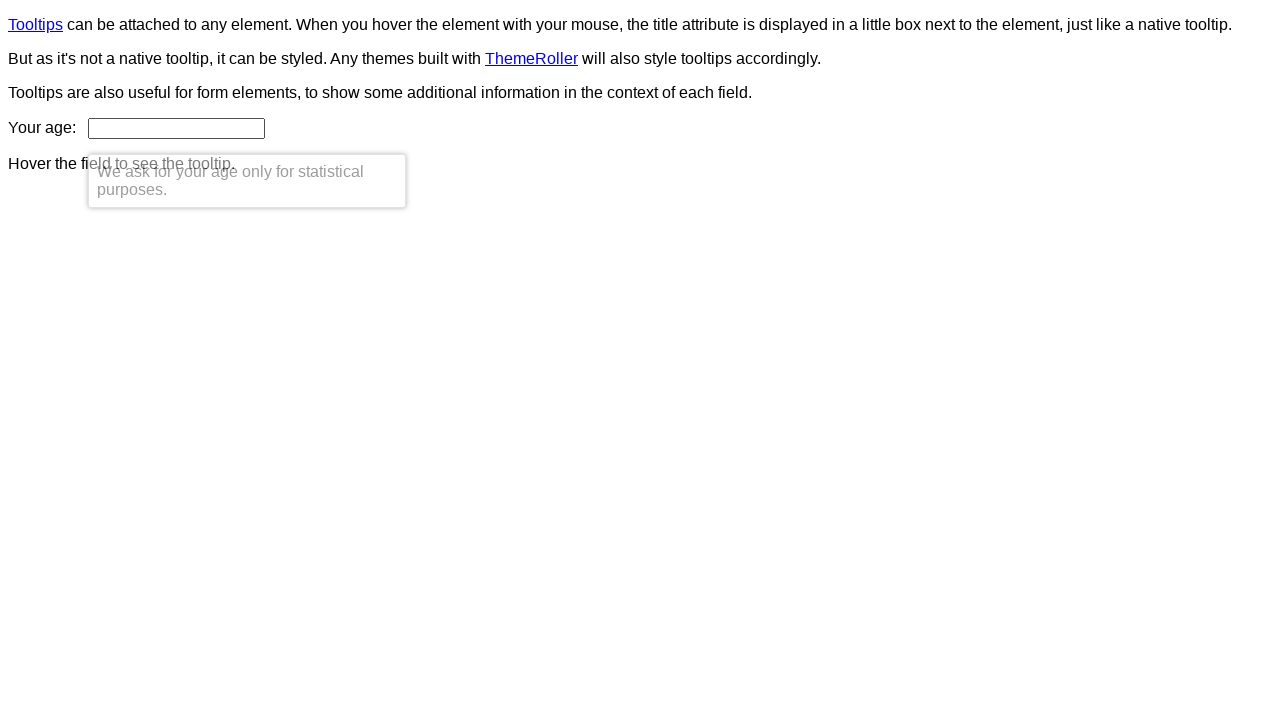

Verified tooltip content matches expected text: 'We ask for your age only for statistical purposes.'
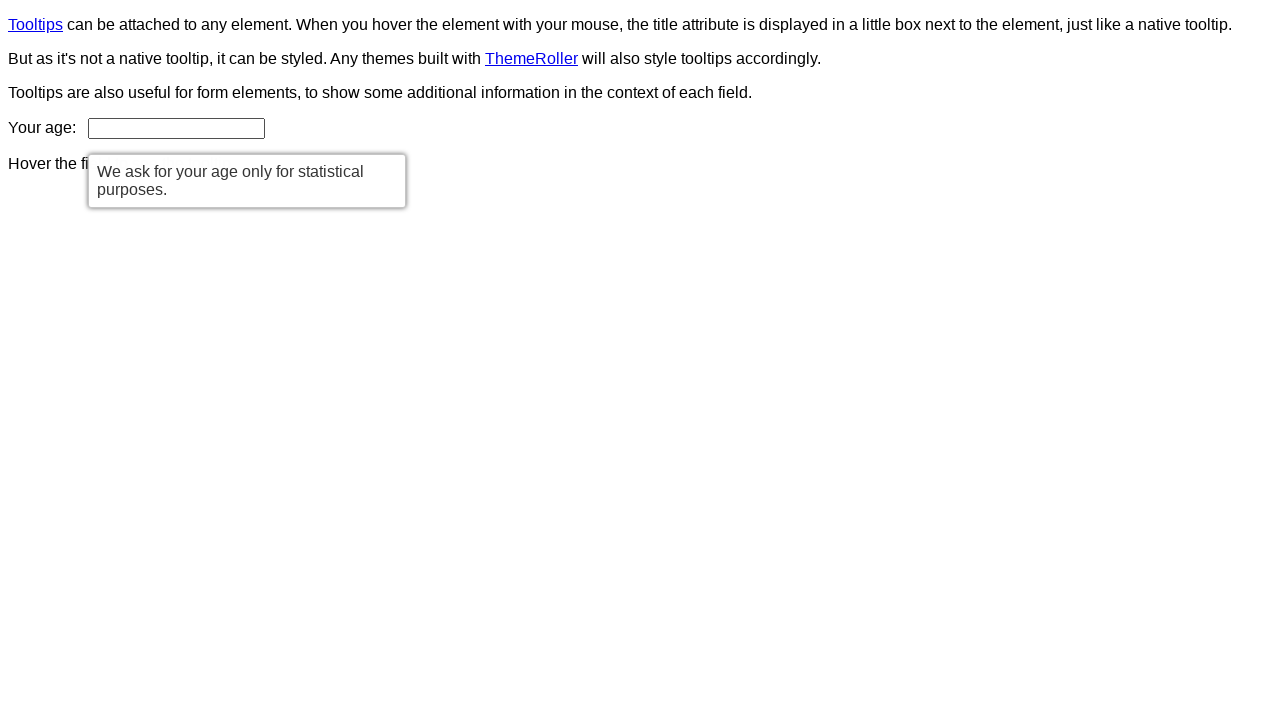

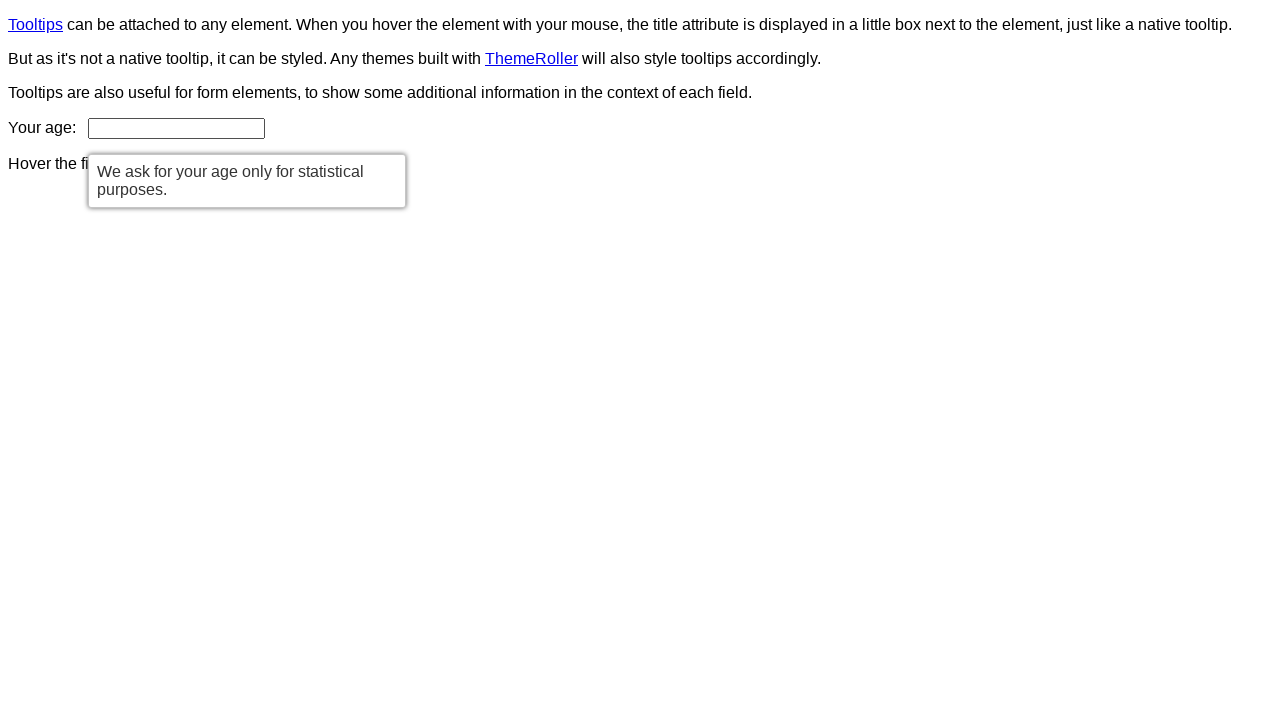